Tests various UI elements including dropdowns, suggestive dropdowns, show/hide functionality, and window switching on an automation practice page

Starting URL: https://rahulshettyacademy.com/AutomationPractice/

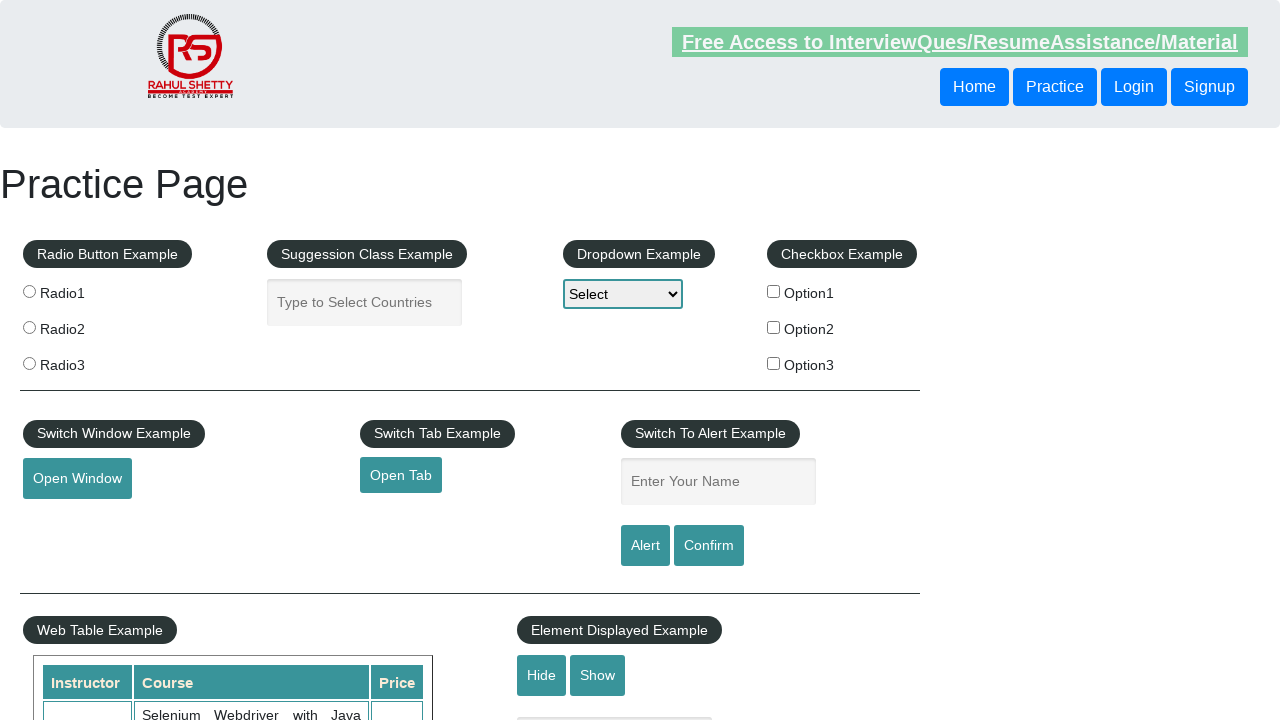

Selected 'Option1' from dropdown on #dropdown-class-example
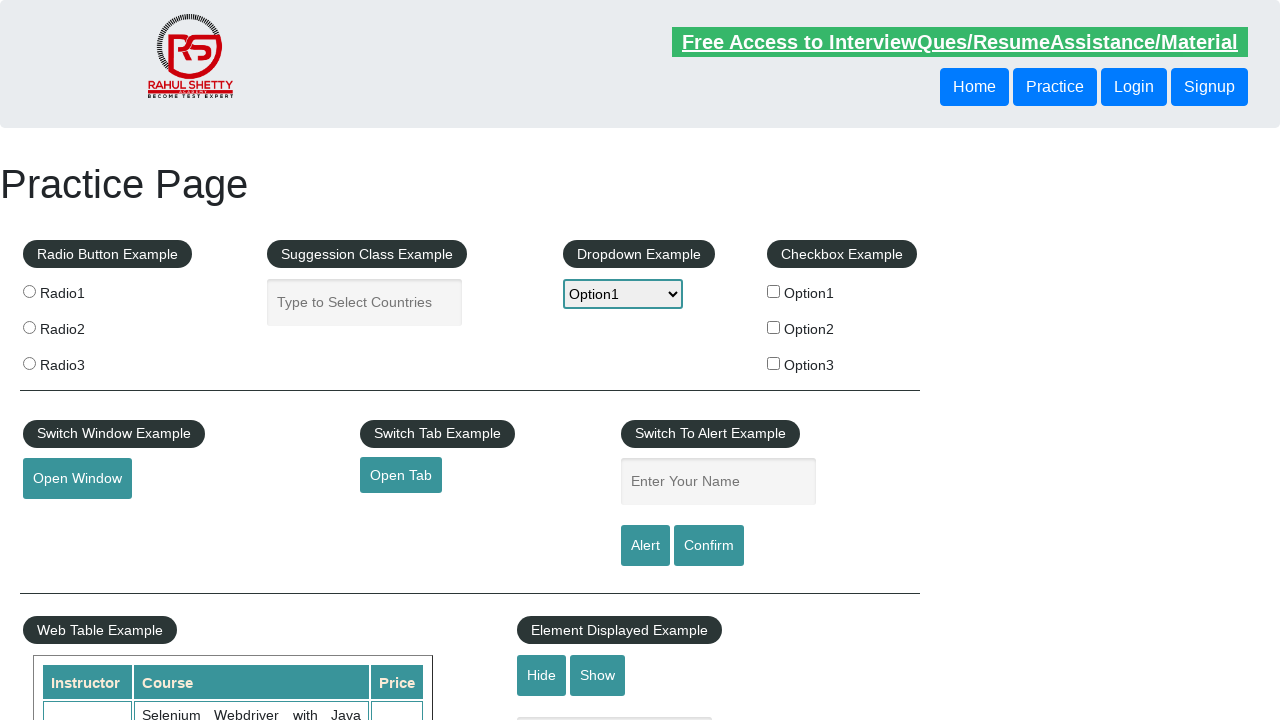

Filled suggestive dropdown with 'Br' on input[placeholder='Type to Select Countries']
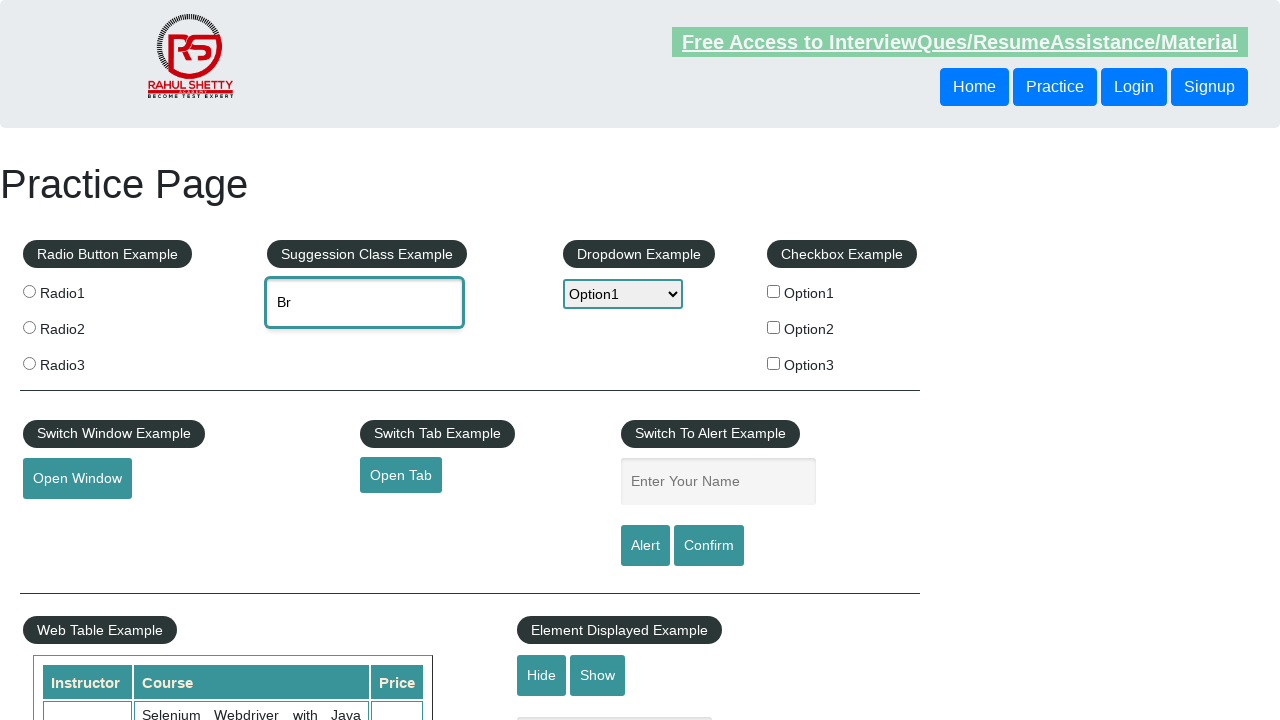

Clicked on suggestive dropdown input at (365, 302) on input[placeholder='Type to Select Countries']
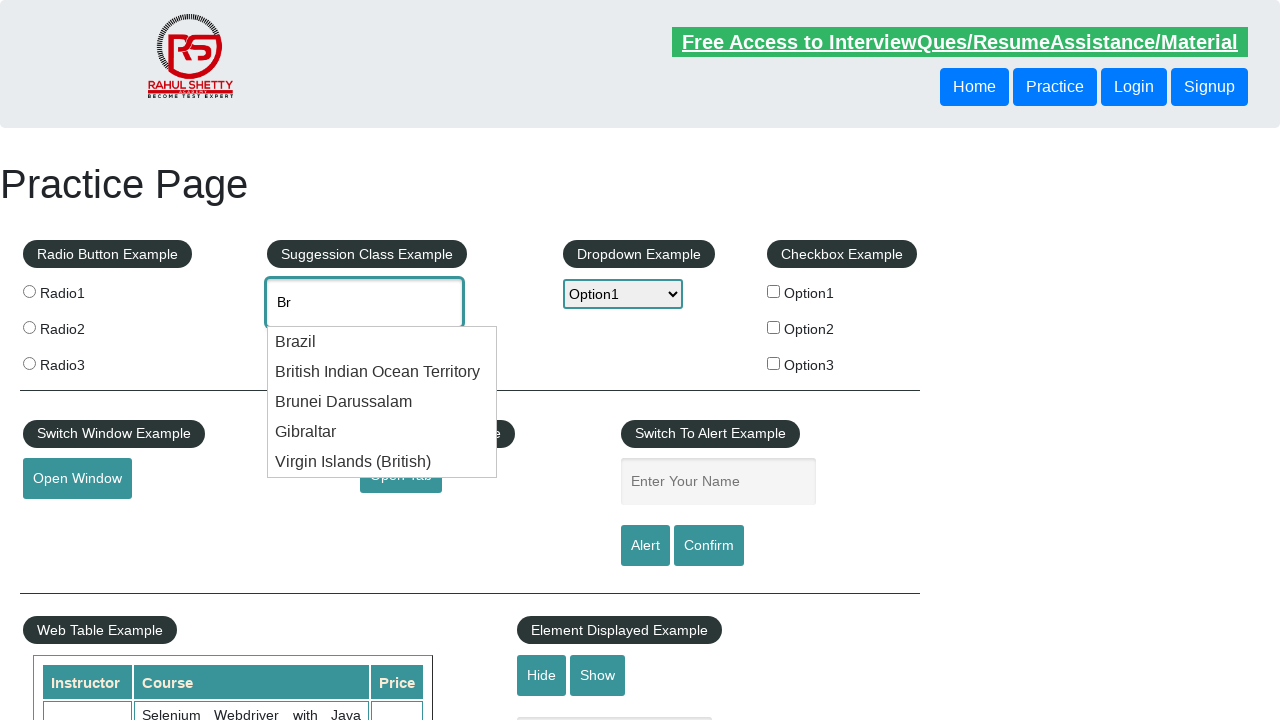

Pressed ArrowDown to navigate dropdown options
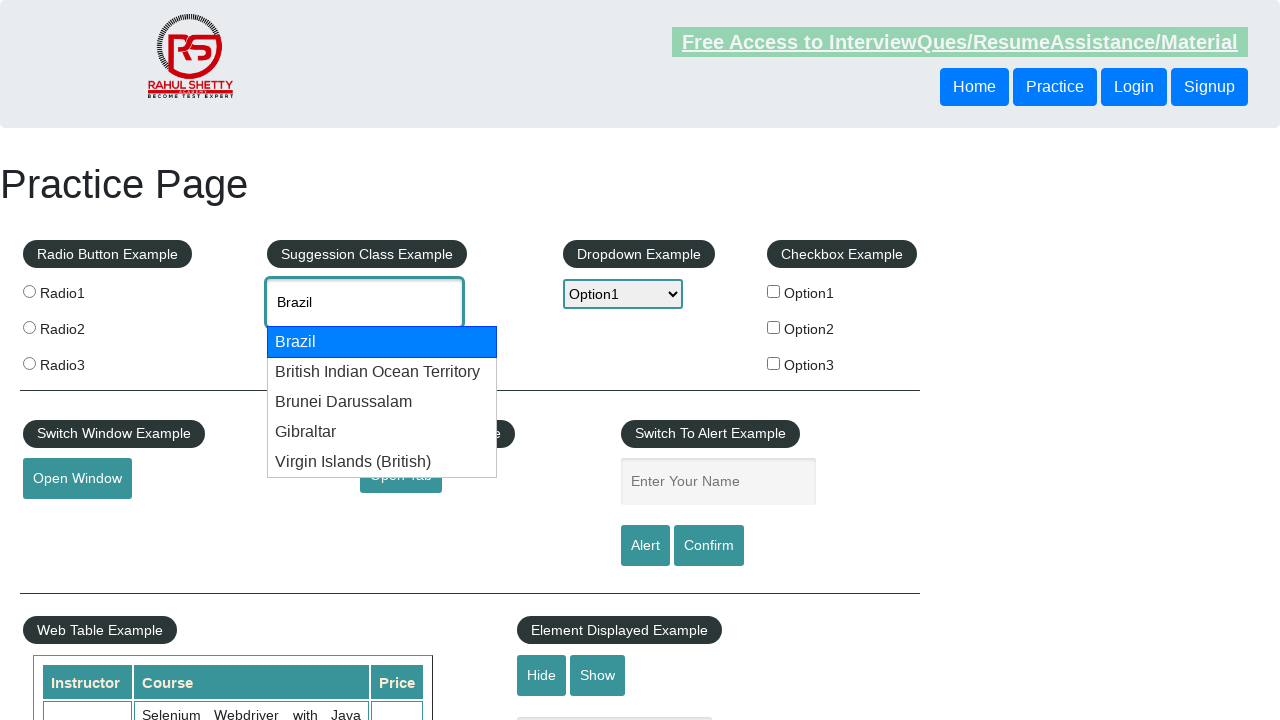

Pressed ArrowDown again to move to next option
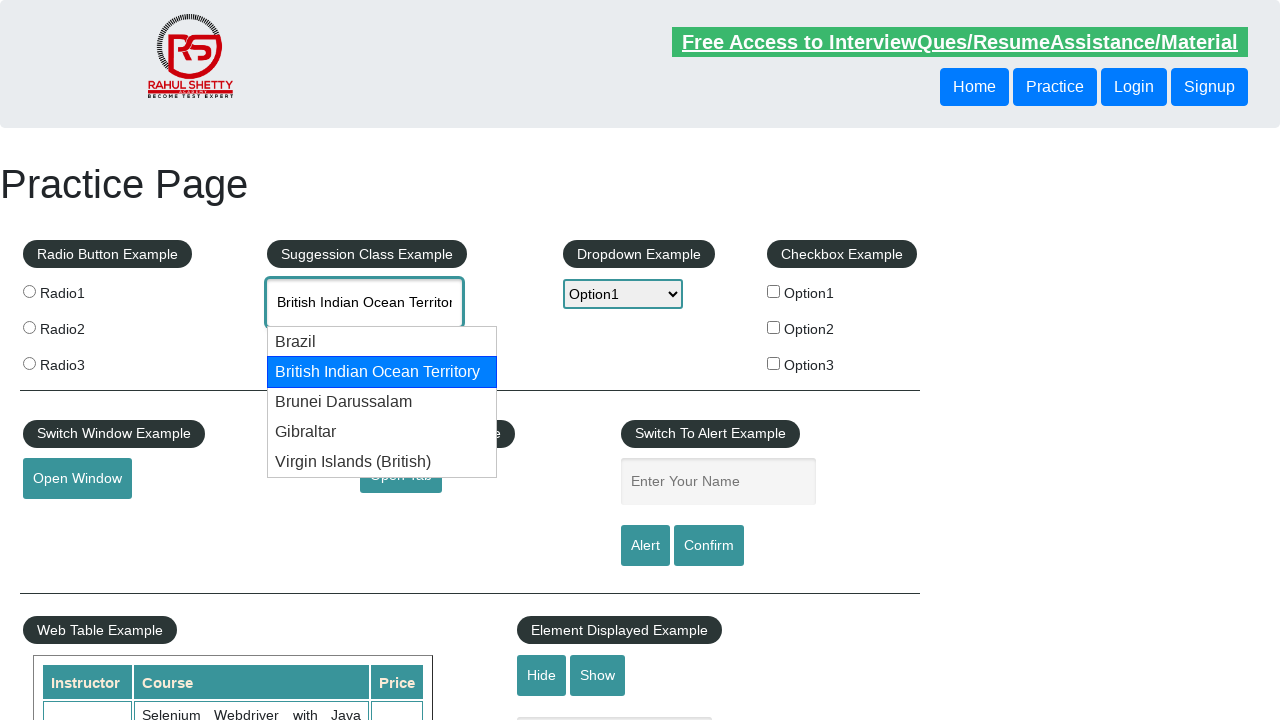

Pressed Enter to select the highlighted dropdown option
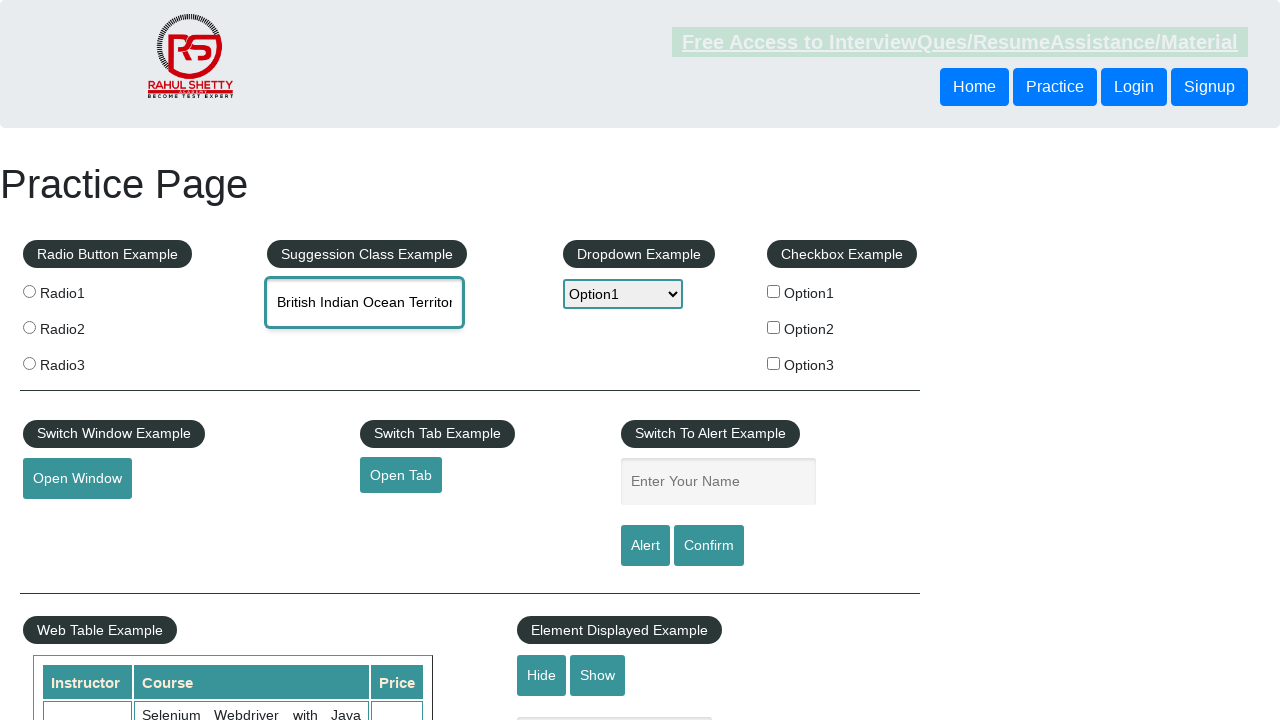

Clicked Show button to display hidden element at (598, 675) on input[value='Show']
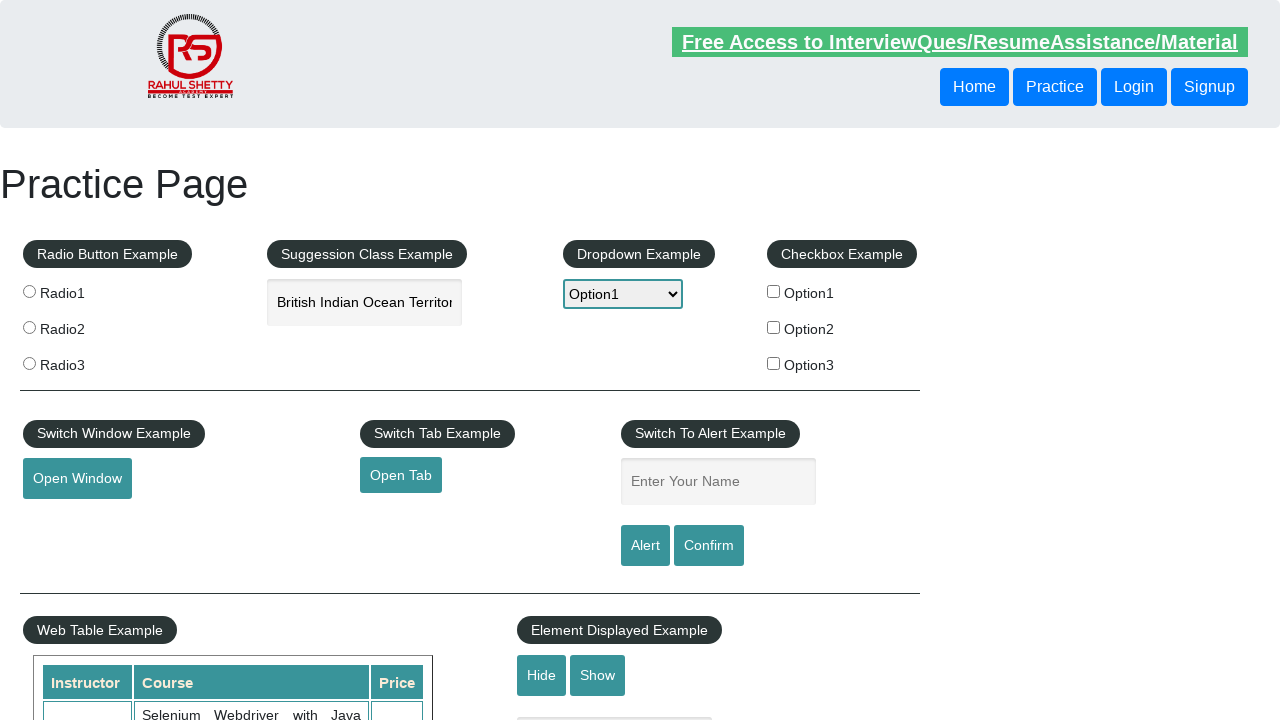

Verified that displayed text field is visible
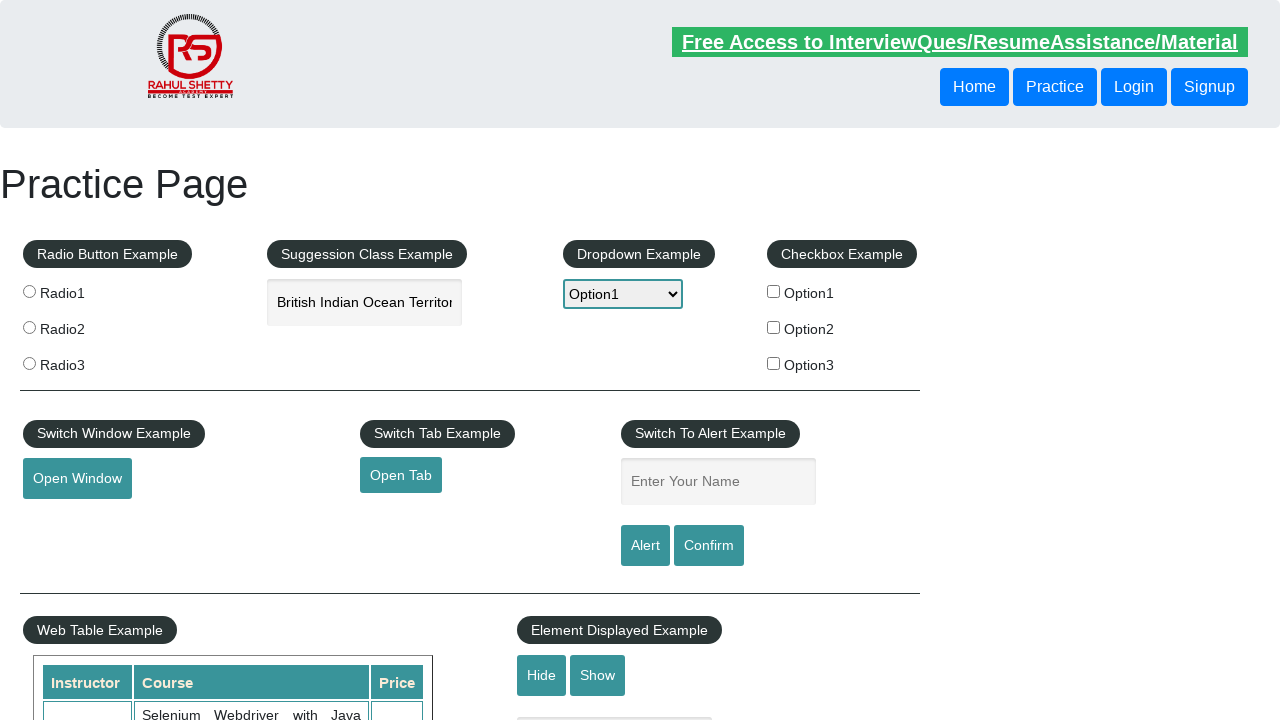

Clicked Hide button to hide the element at (542, 675) on input[value='Hide']
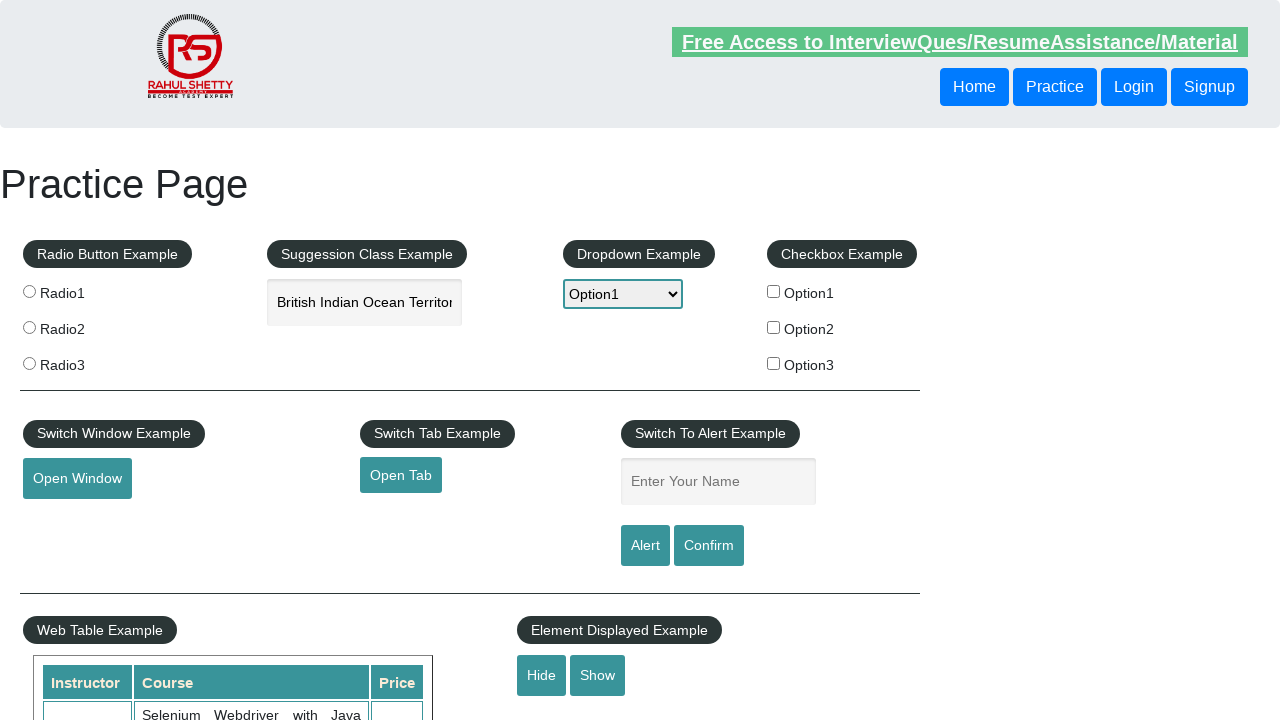

Clicked button to open new window at (77, 479) on #openwindow
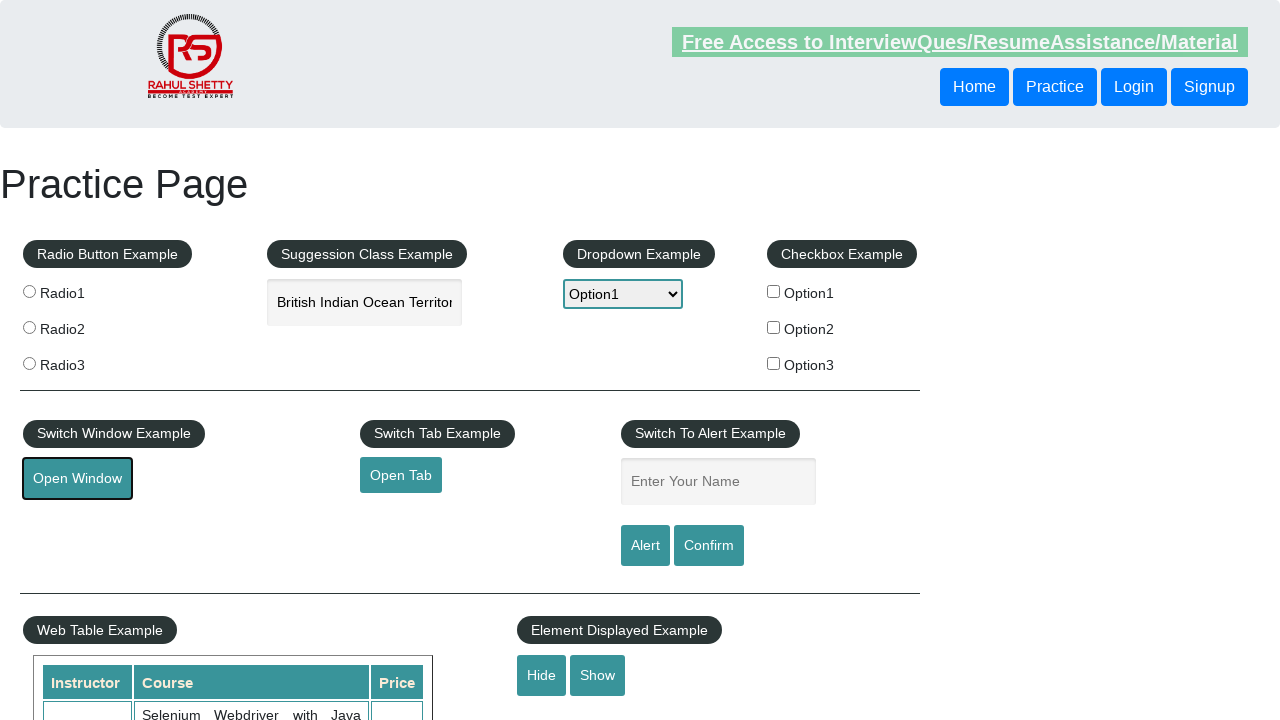

New window opened and captured
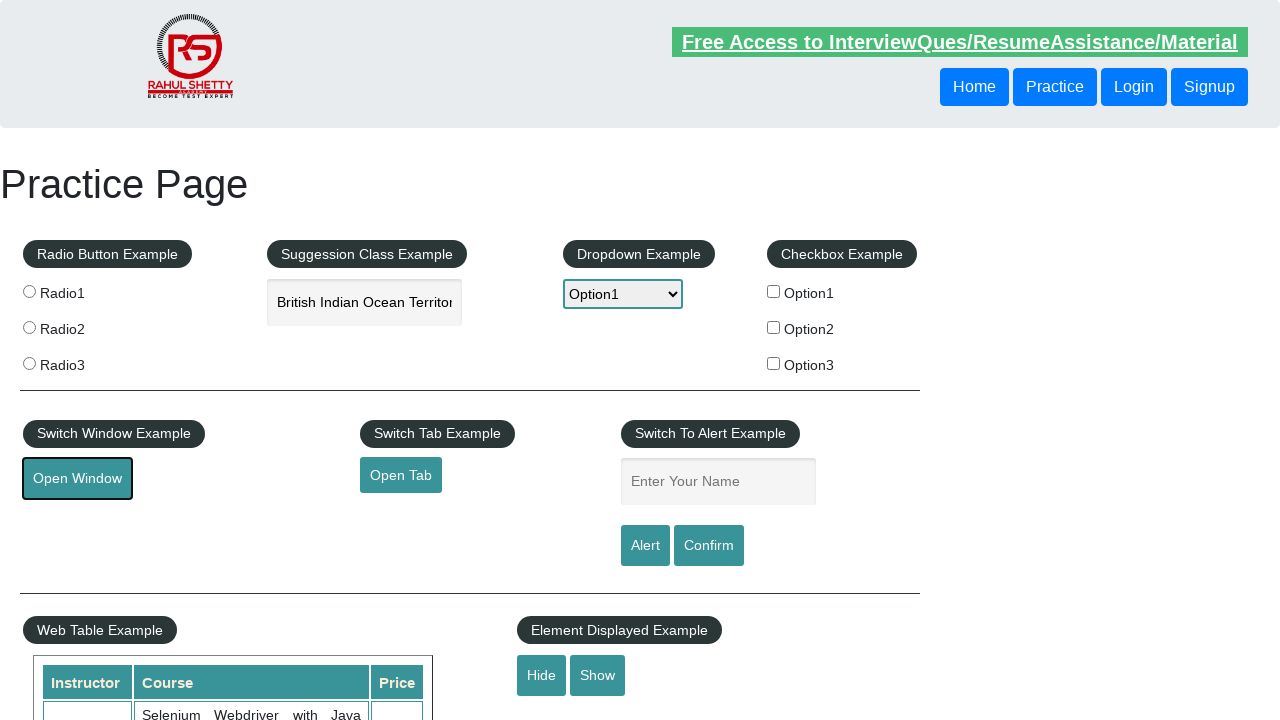

Waited for 'Access all our Courses' link to load in new window
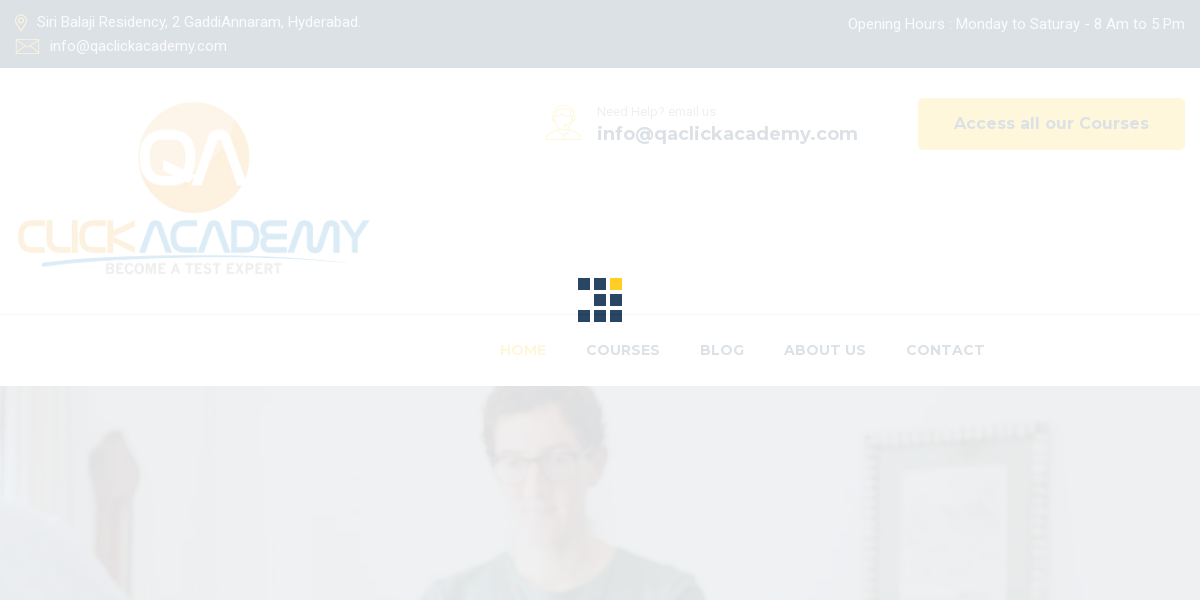

Clicked 'Access all our Courses' link in new window at (1052, 124) on a:text('Access all our Courses')
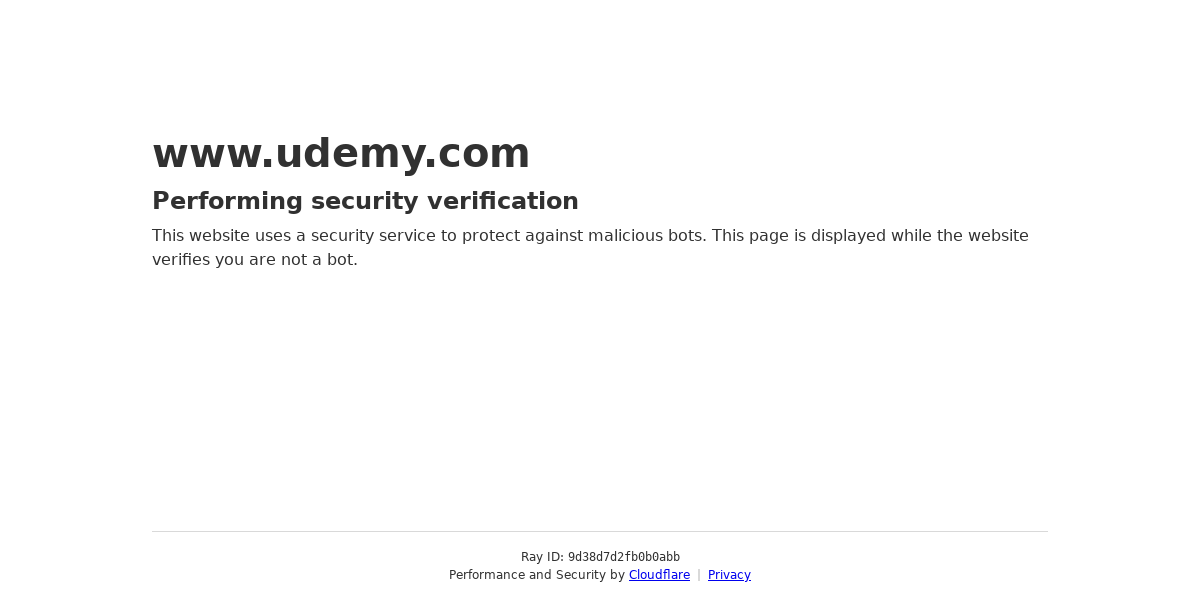

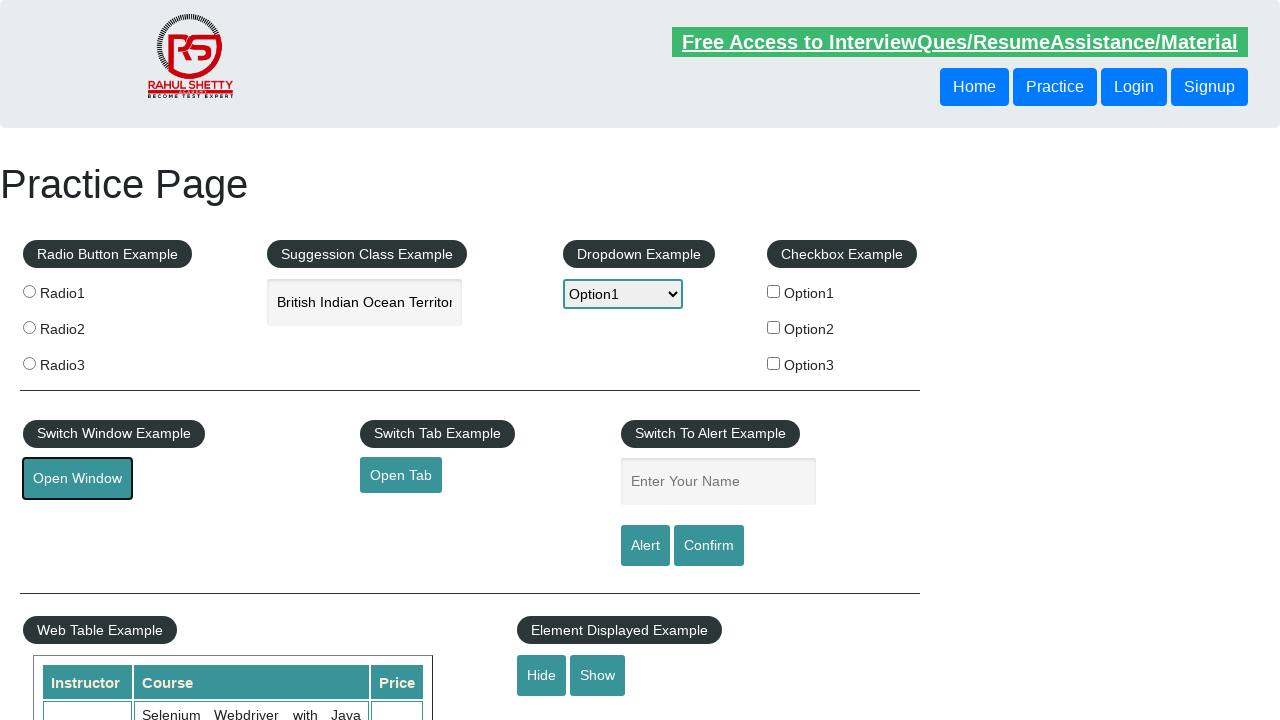